Verifies the page title of the OrangeHRM login page is correct

Starting URL: https://opensource-demo.orangehrmlive.com/web/index.php/auth/login

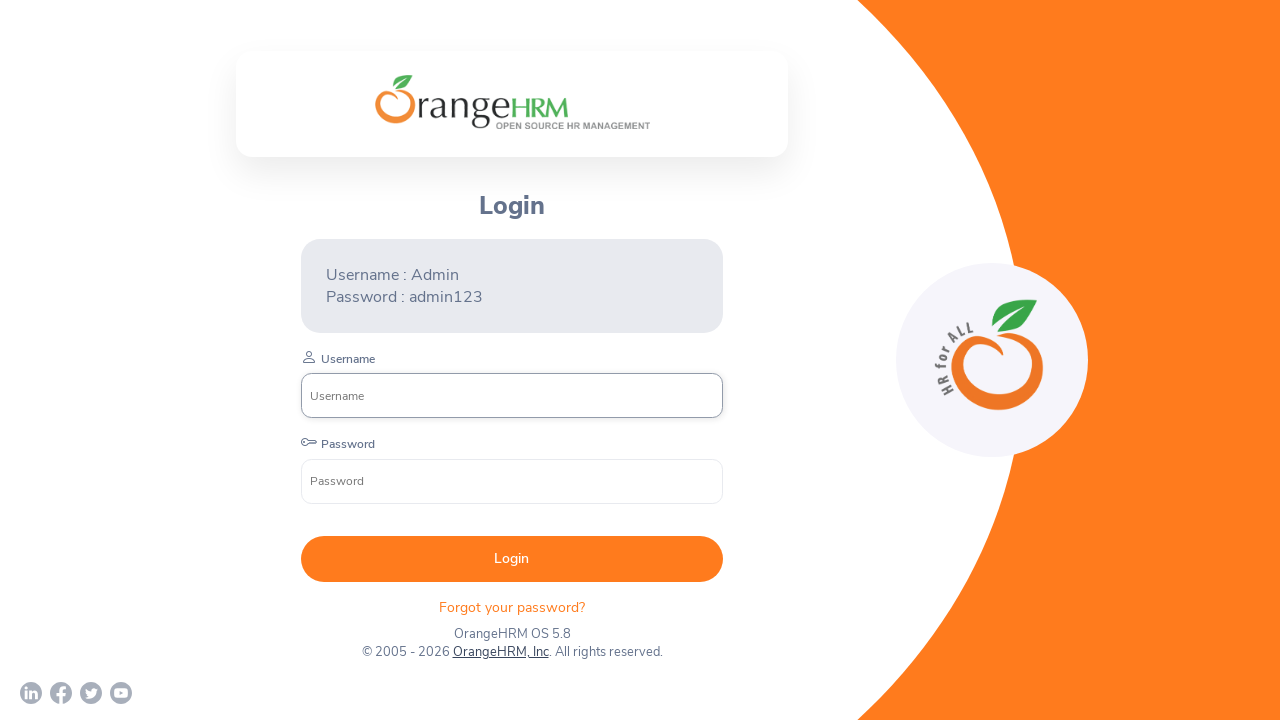

Retrieved page title from OrangeHRM login page
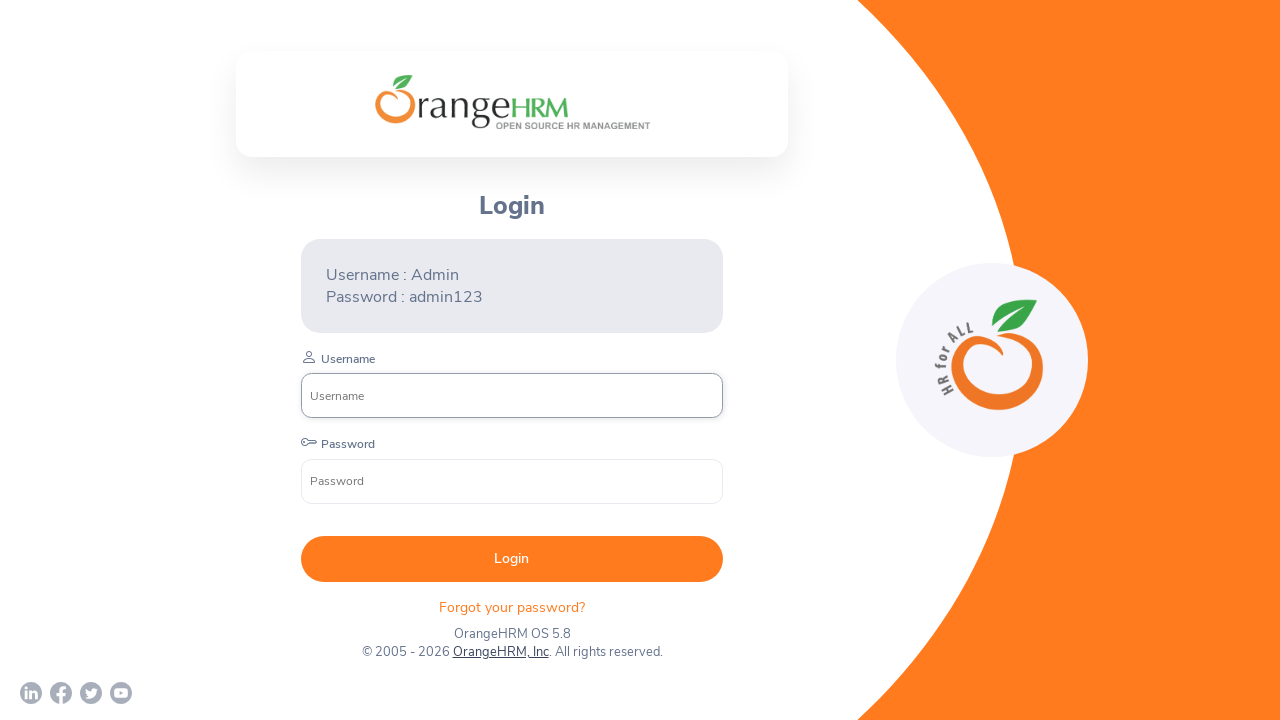

Verified page title is 'OrangeHRM'
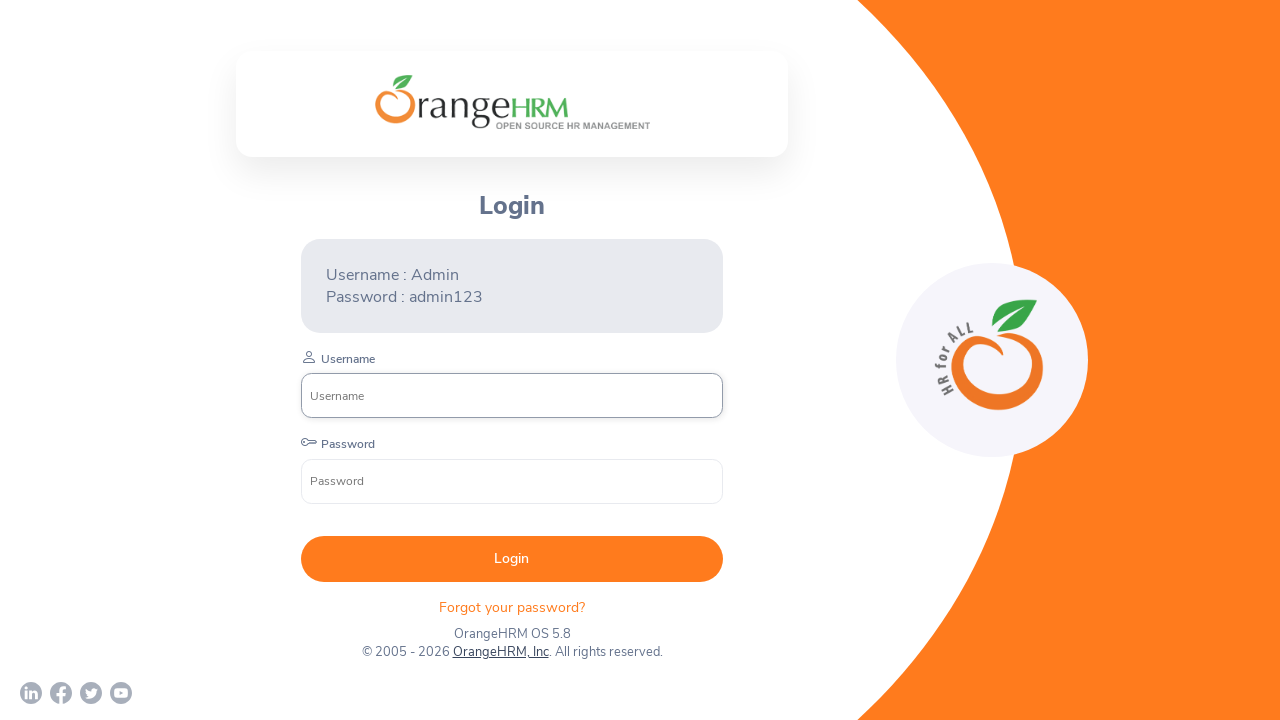

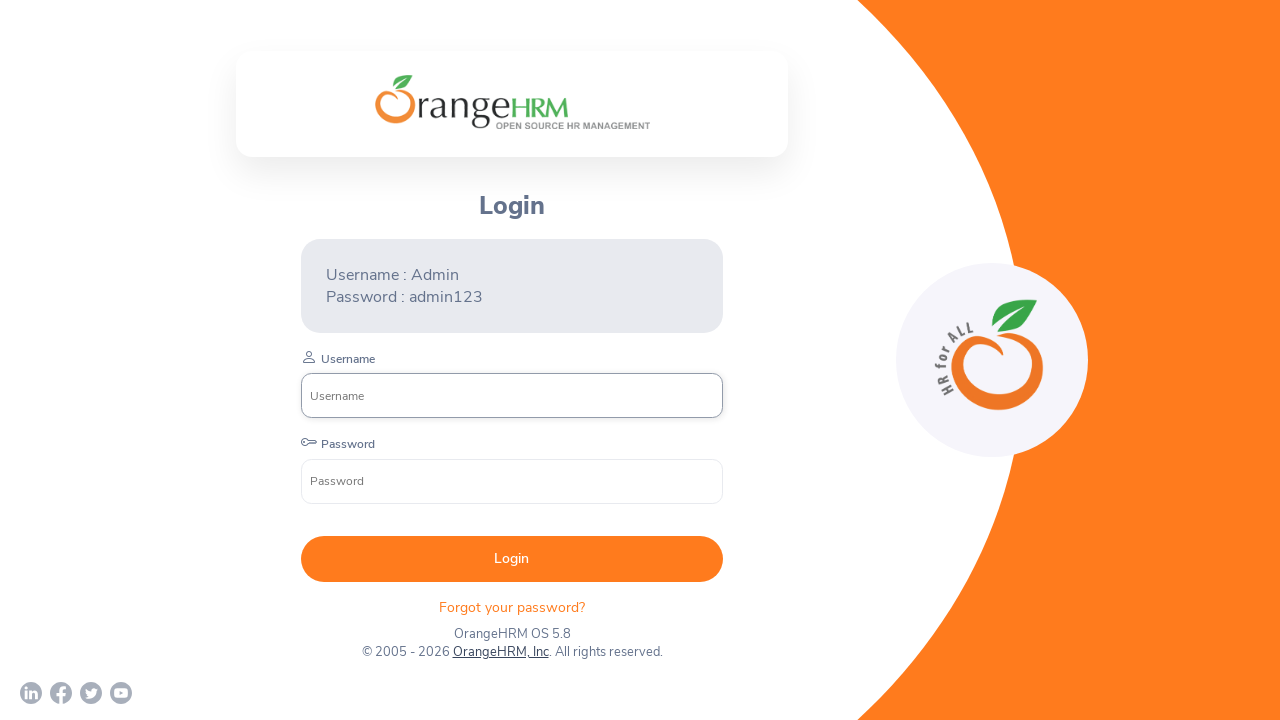